Tests setting browser window size and loading the Otus website

Starting URL: http://otus.ru

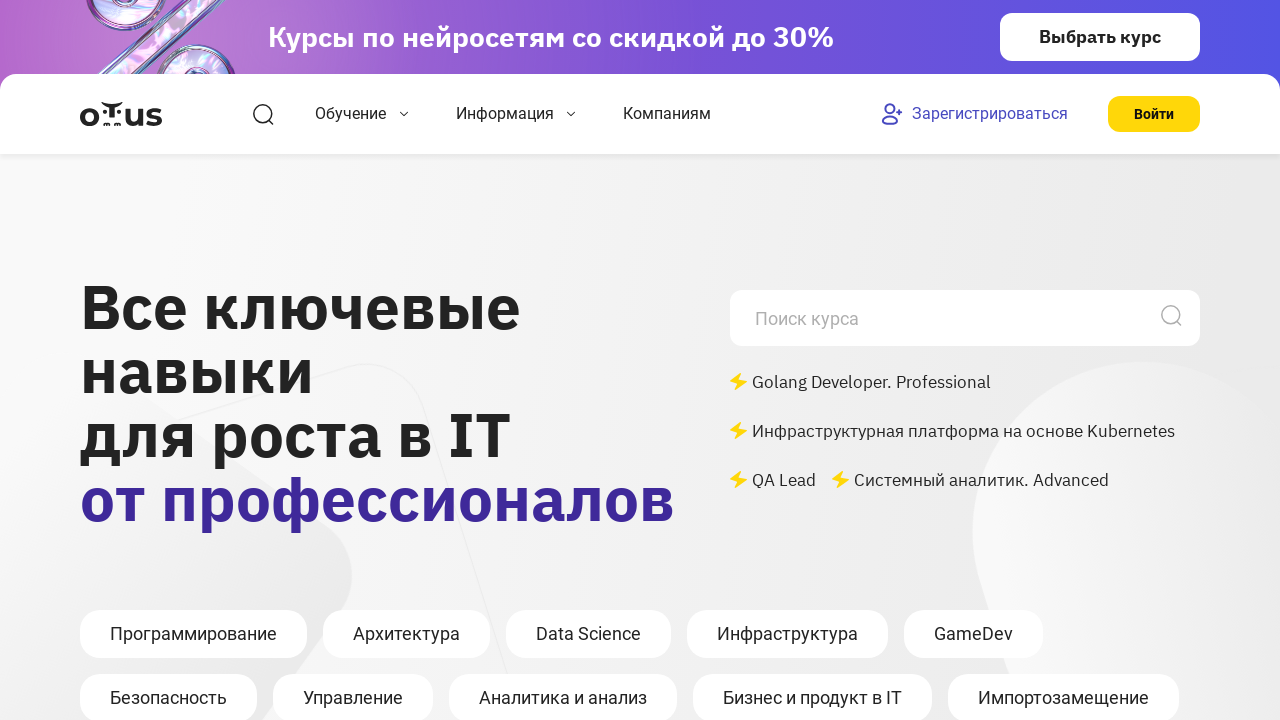

Set browser window size to 800x600
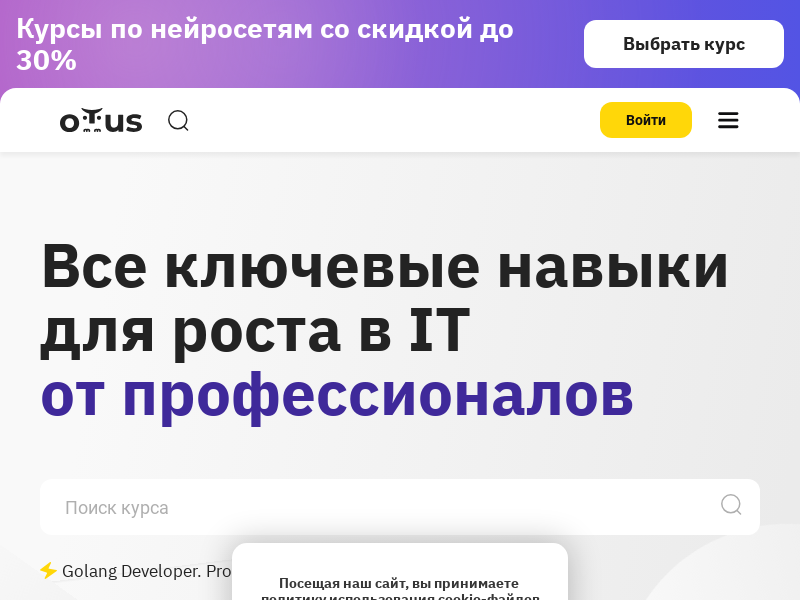

Otus website loaded - DOM content ready
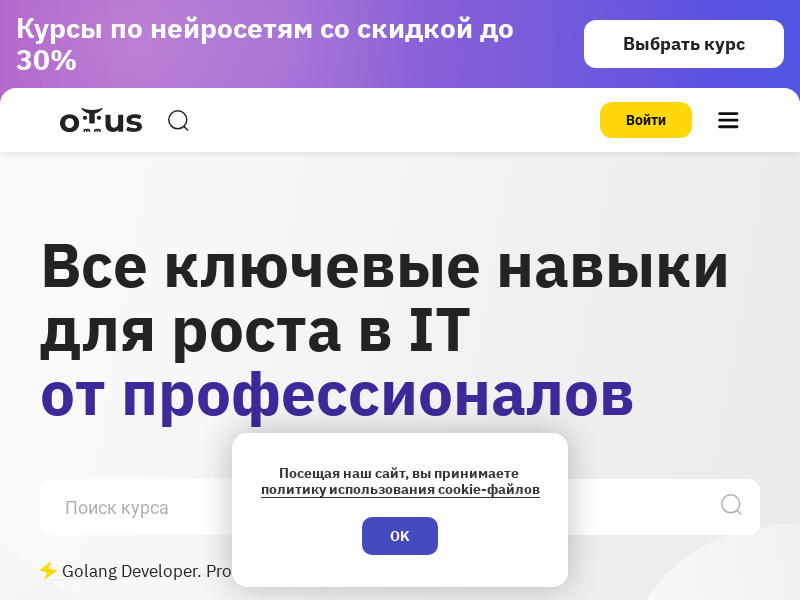

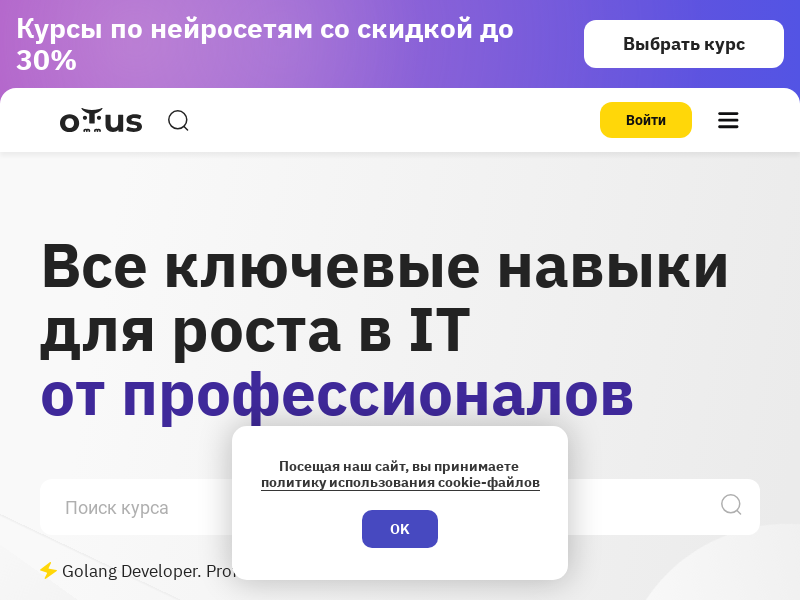